Tests the skills dropdown functionality on a registration form by clicking on the dropdown and selecting "APIs" from the available options

Starting URL: https://demo.automationtesting.in/Register.html

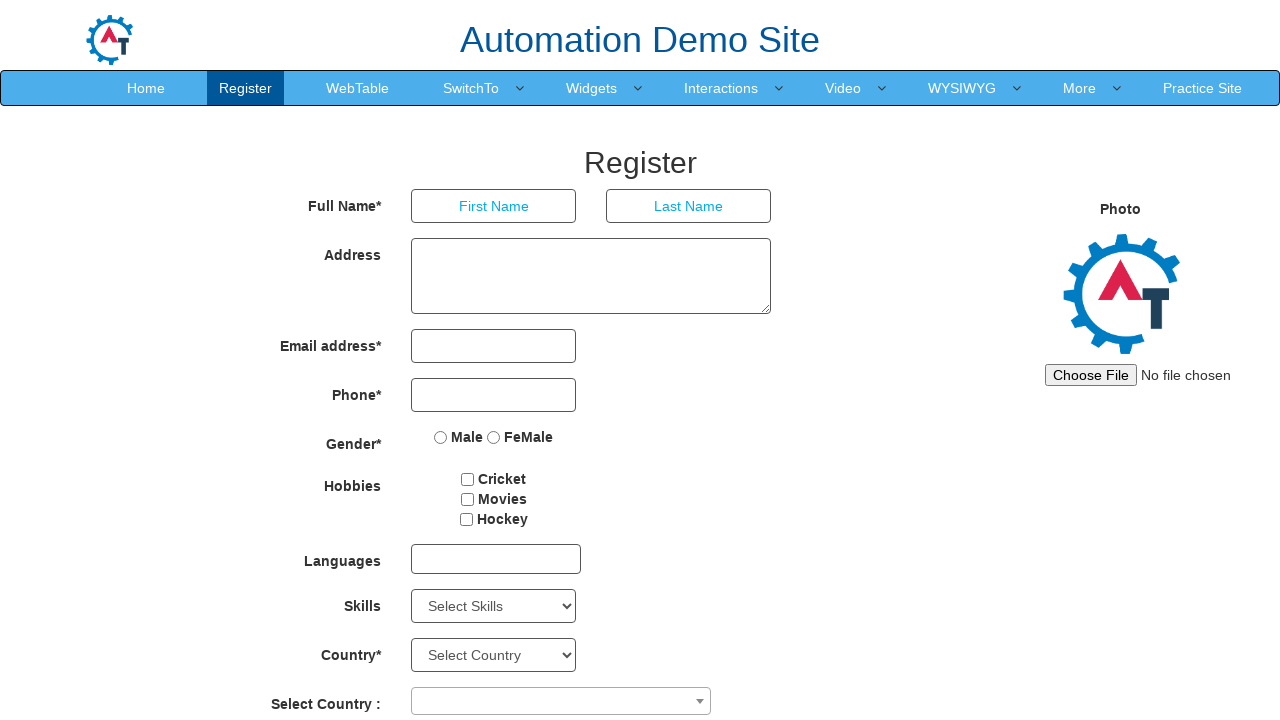

Clicked on the Skills dropdown to open it at (494, 606) on select#Skills
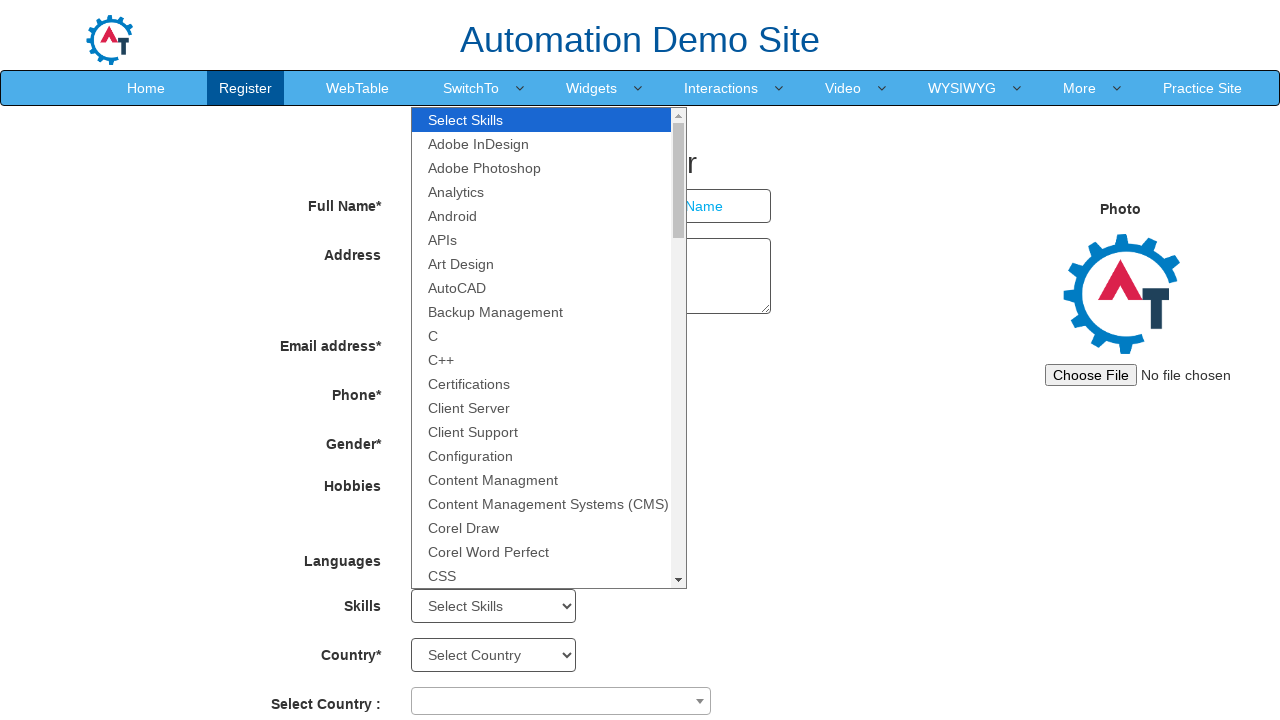

Selected 'APIs' from the Skills dropdown on select#Skills
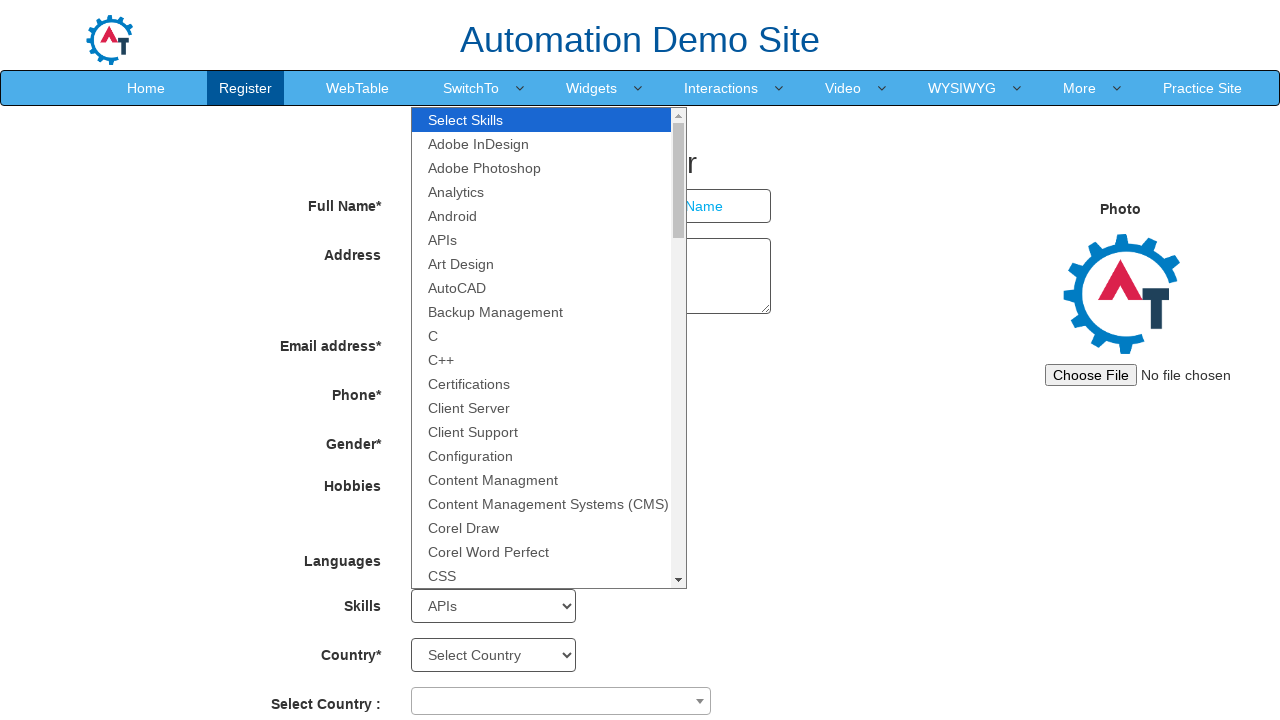

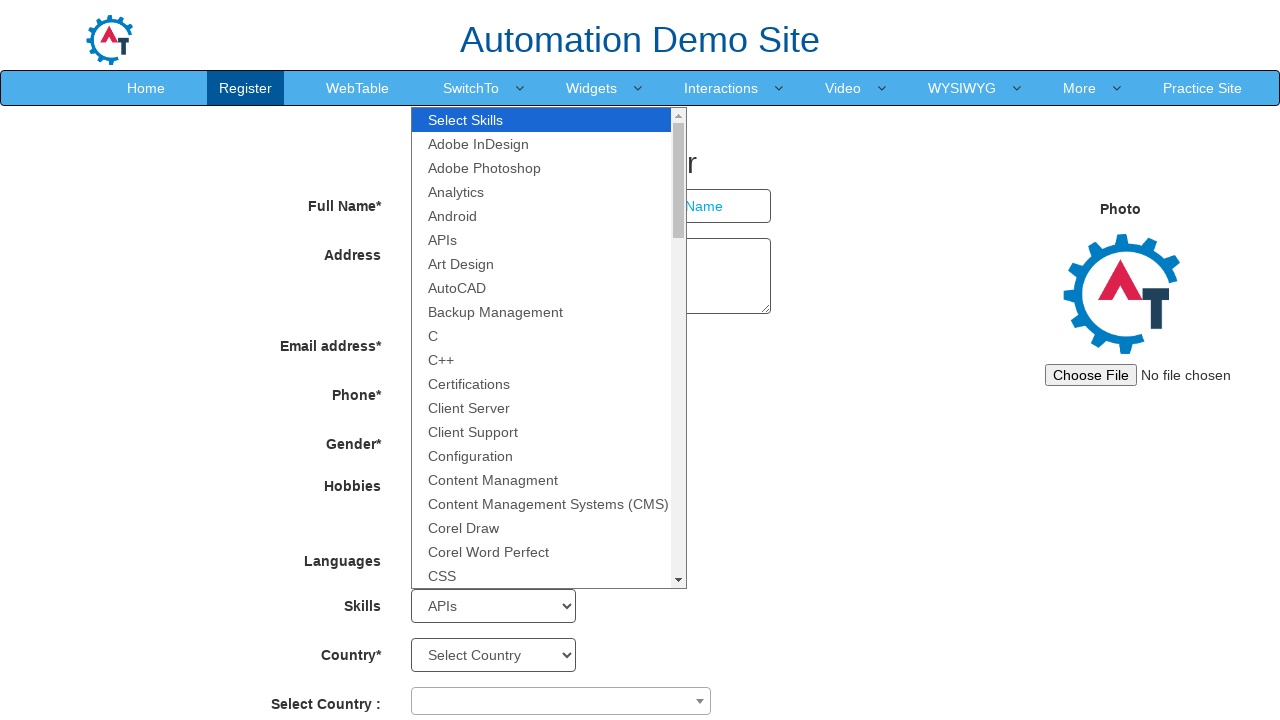